Tests that new todo items are appended to the bottom of the list and counter shows correct count

Starting URL: https://demo.playwright.dev/todomvc

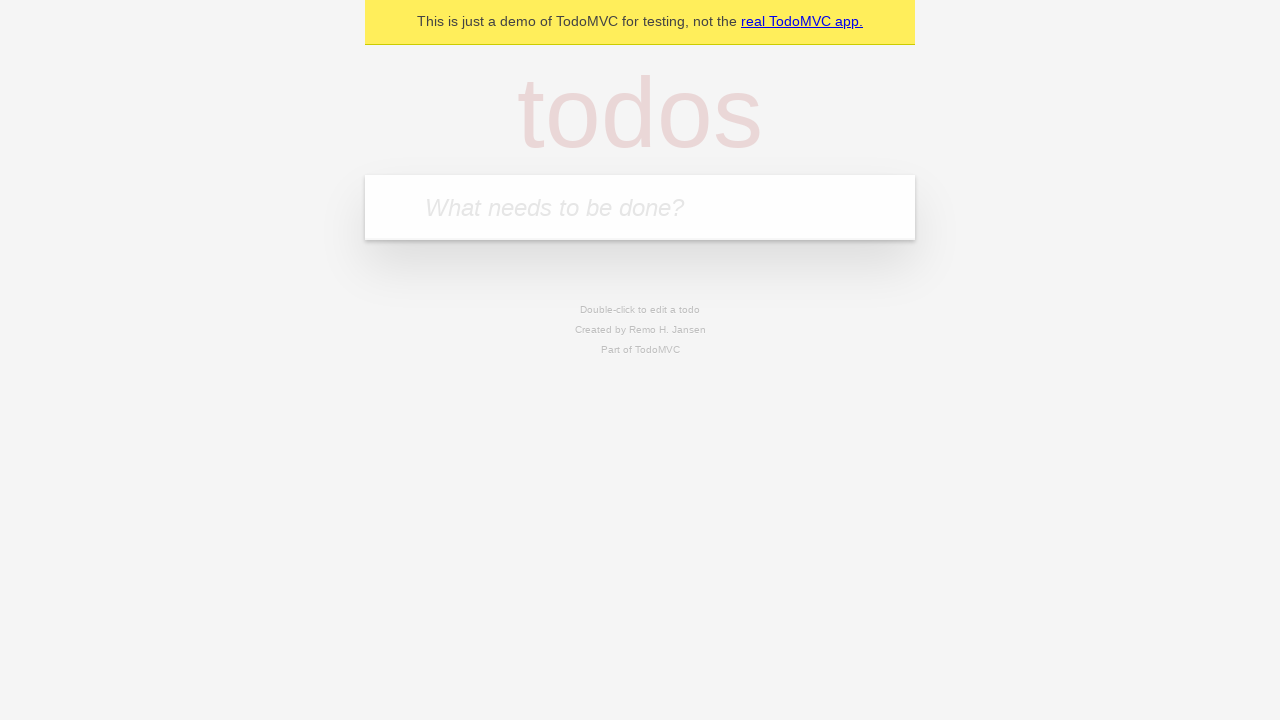

Filled todo input with 'buy some cheese' on internal:attr=[placeholder="What needs to be done?"i]
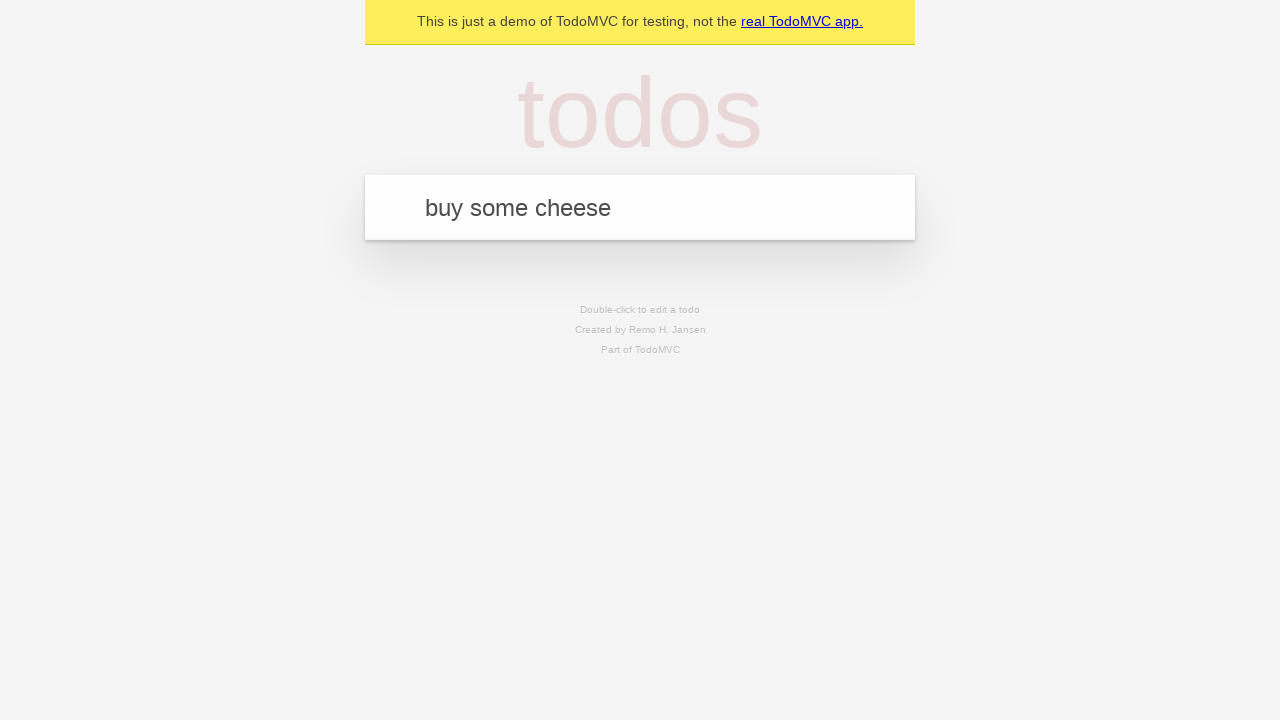

Pressed Enter to add first todo item on internal:attr=[placeholder="What needs to be done?"i]
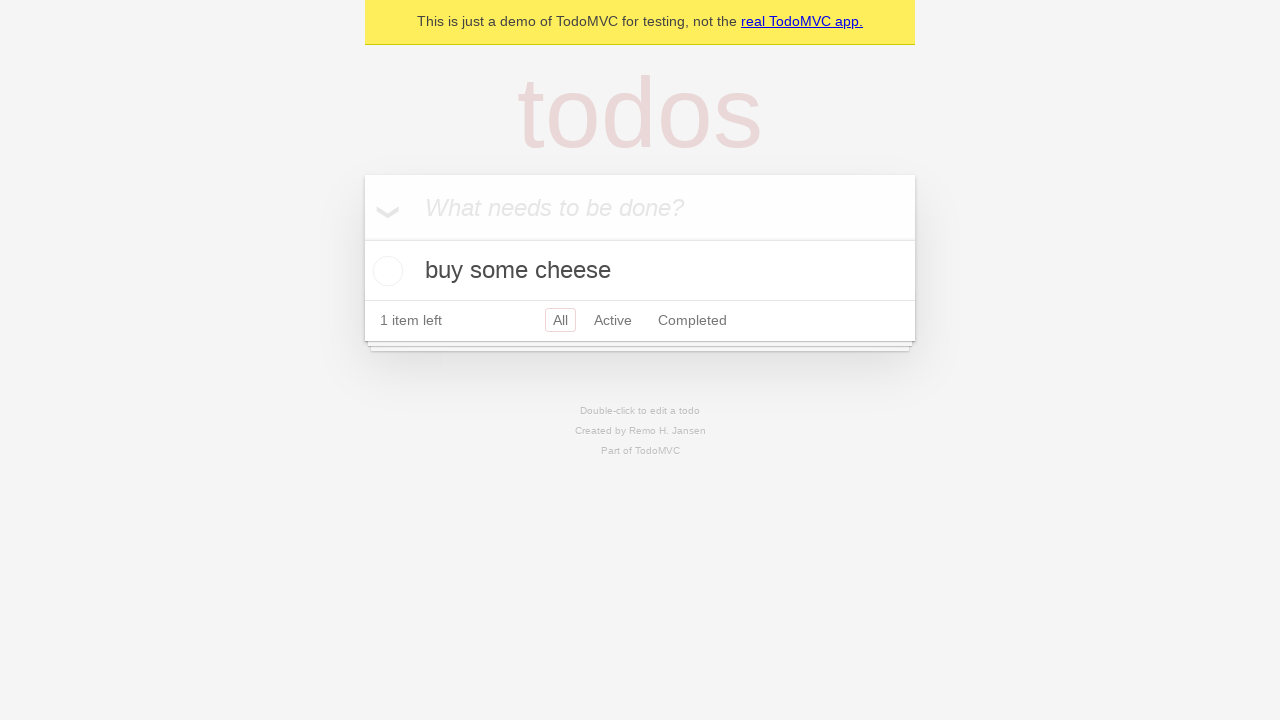

Filled todo input with 'feed the cat' on internal:attr=[placeholder="What needs to be done?"i]
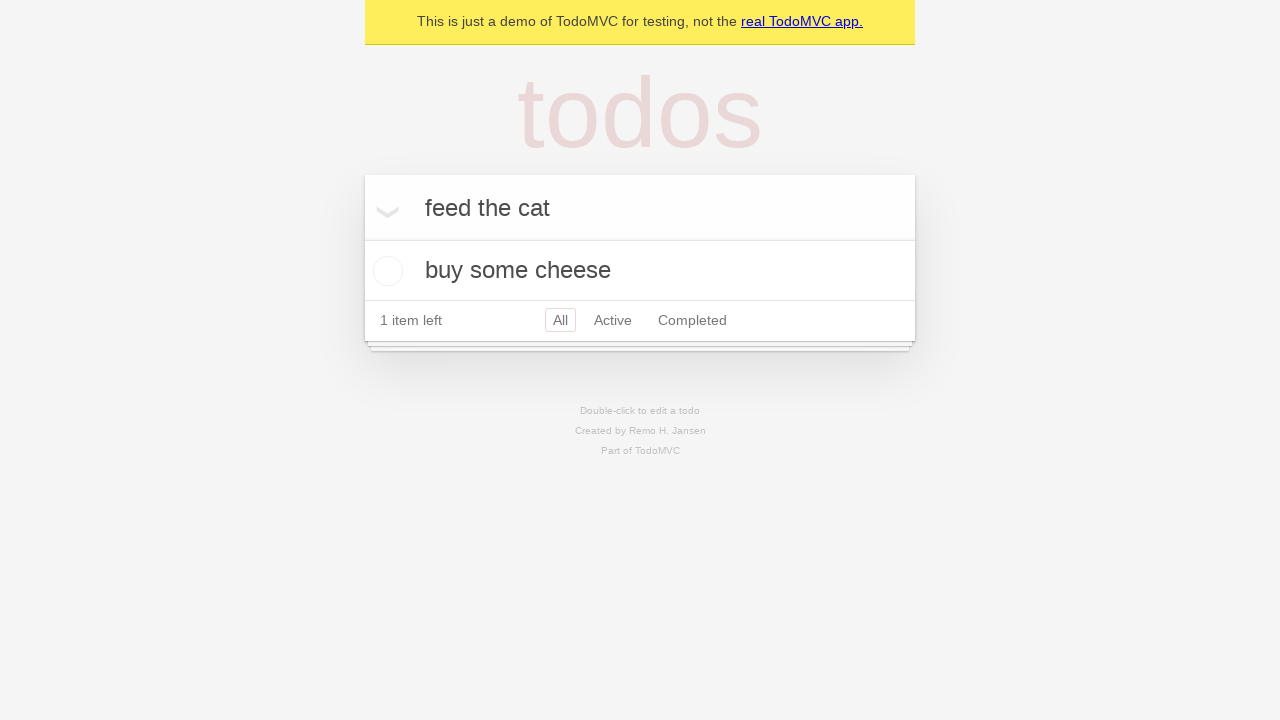

Pressed Enter to add second todo item on internal:attr=[placeholder="What needs to be done?"i]
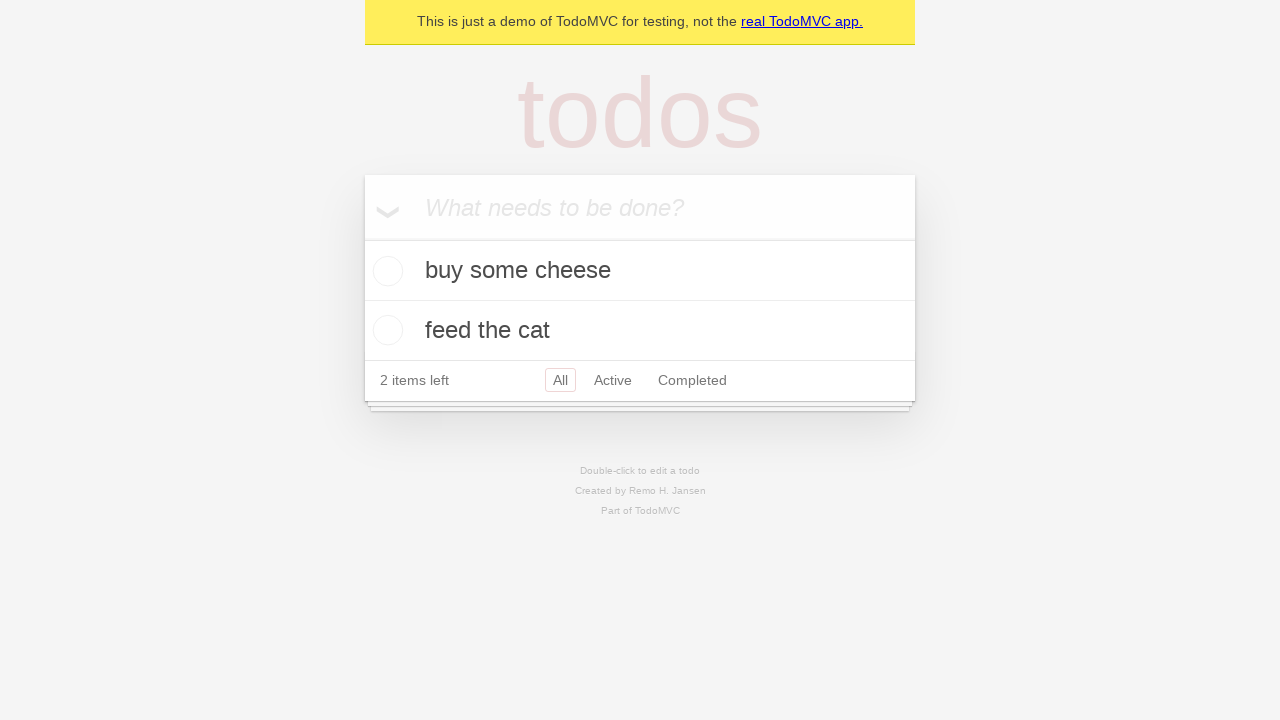

Filled todo input with 'book a doctors appointment' on internal:attr=[placeholder="What needs to be done?"i]
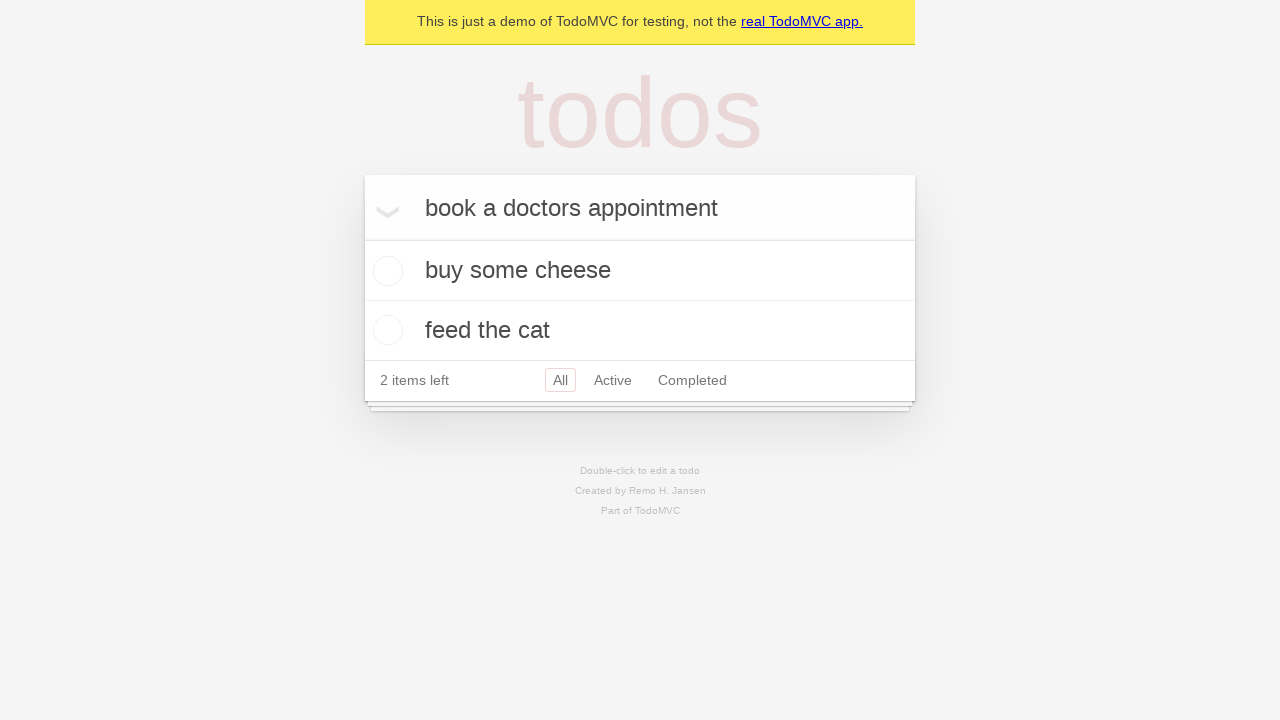

Pressed Enter to add third todo item on internal:attr=[placeholder="What needs to be done?"i]
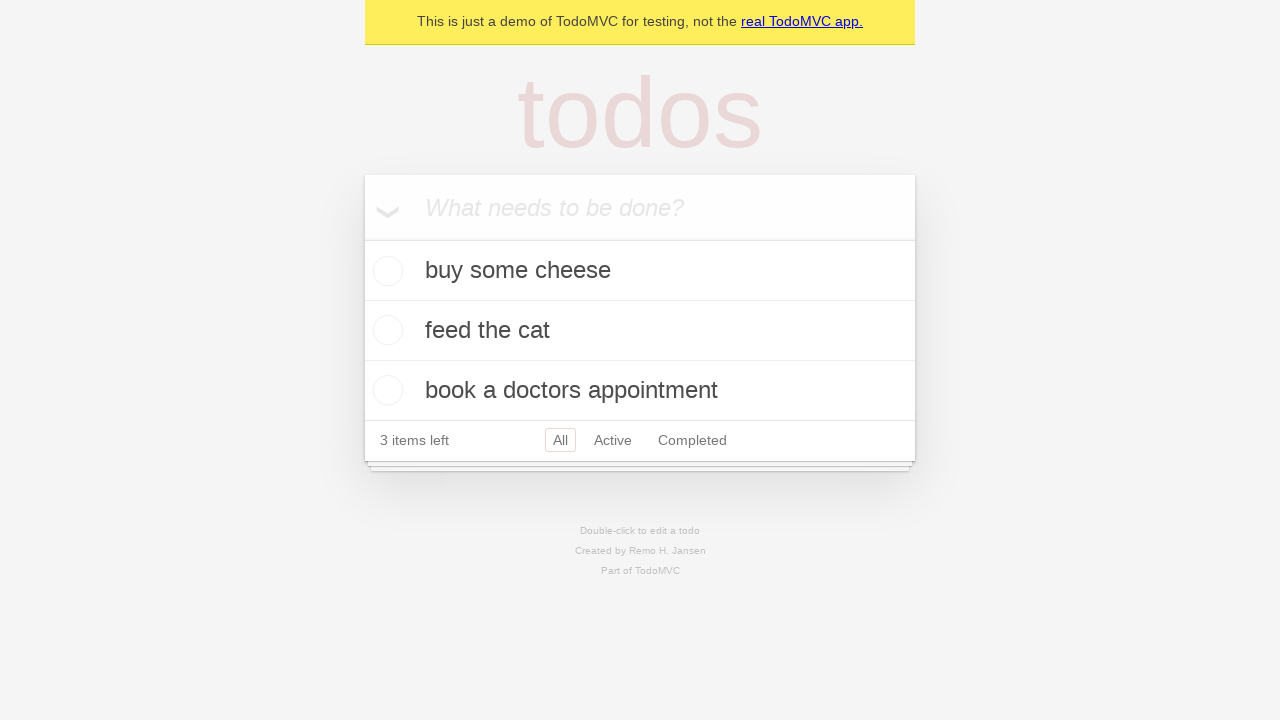

Todo counter element appeared
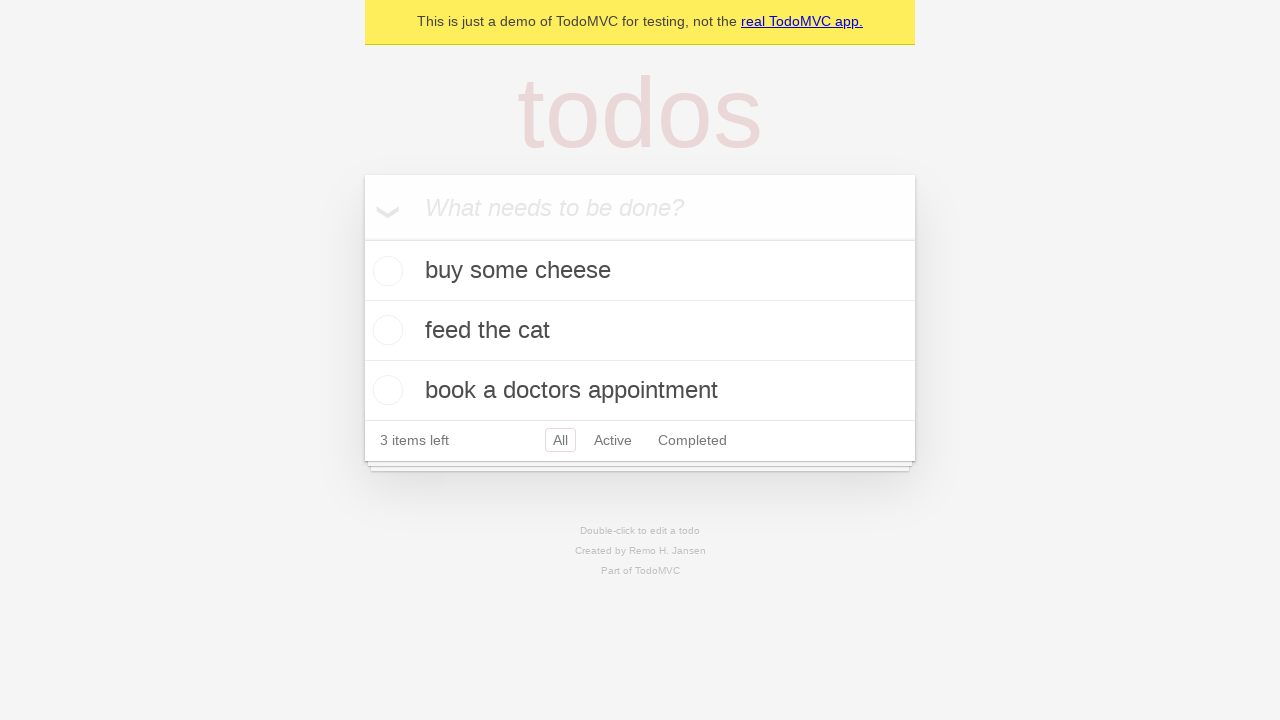

Counter shows '3 items left' confirming all todos were added
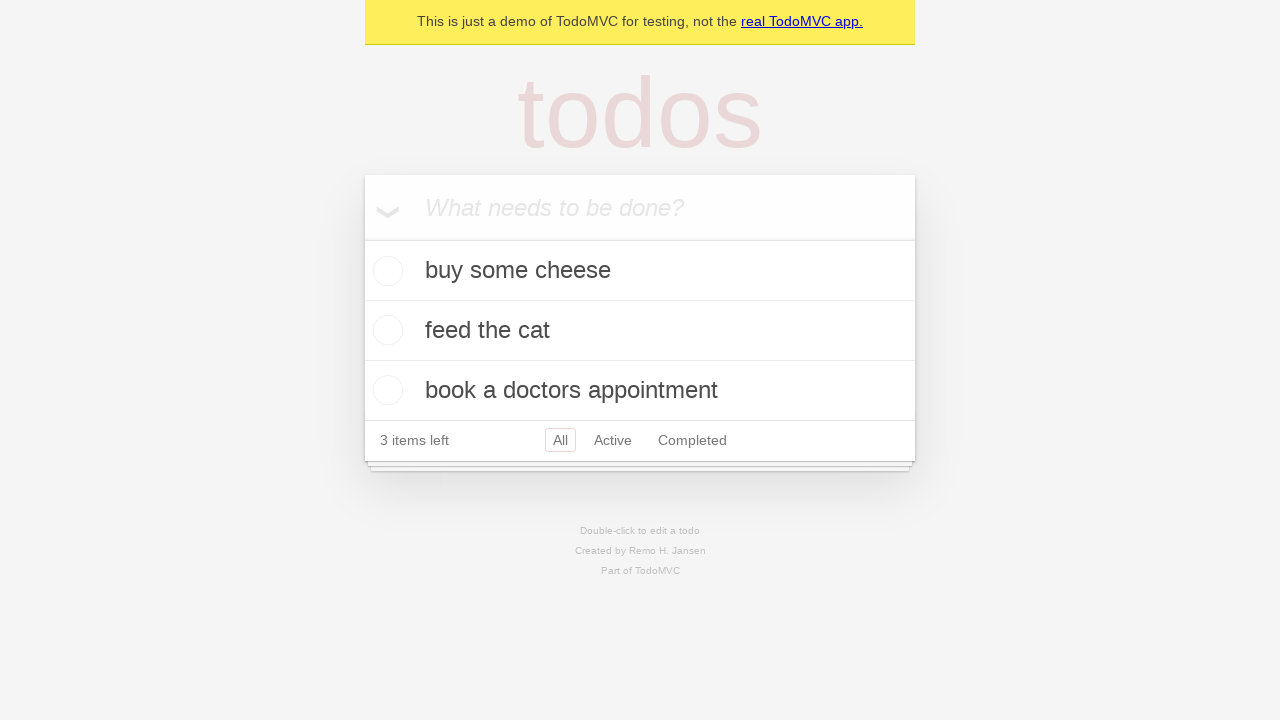

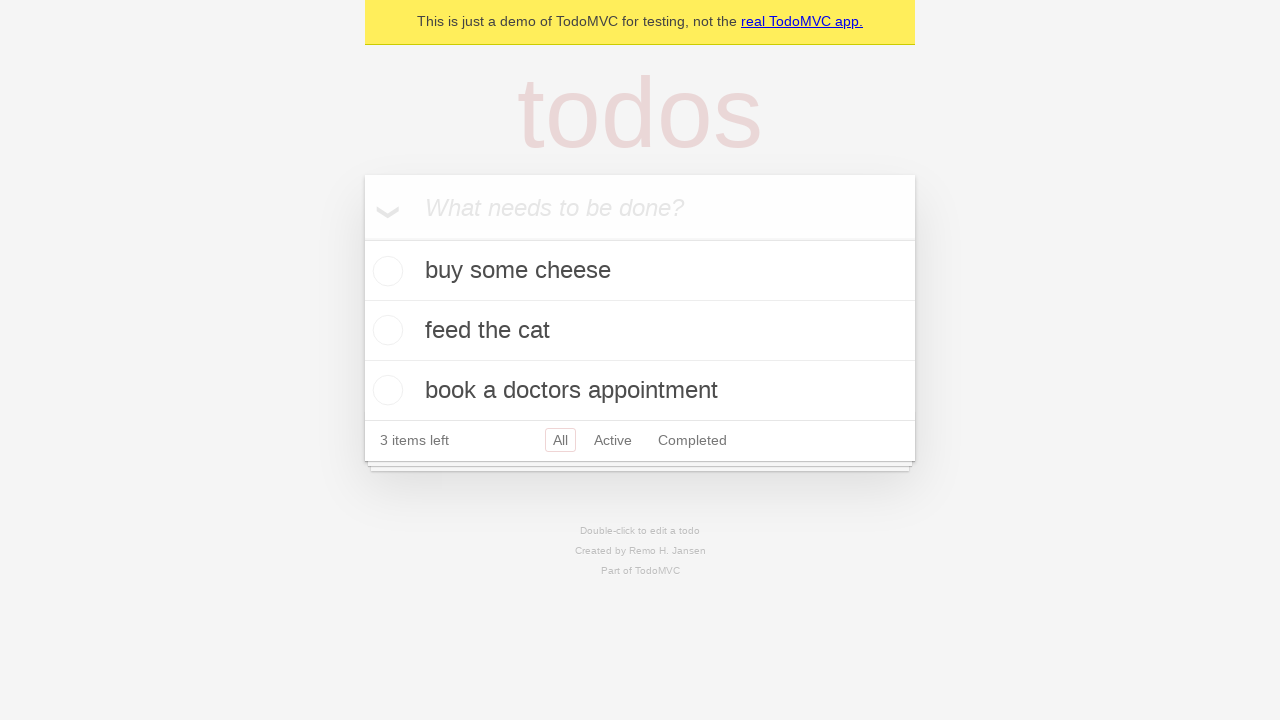